Tests checkbox functionality by locating two checkboxes and clicking them if they are not already selected, then verifying both are selected.

Starting URL: https://the-internet.herokuapp.com/checkboxes

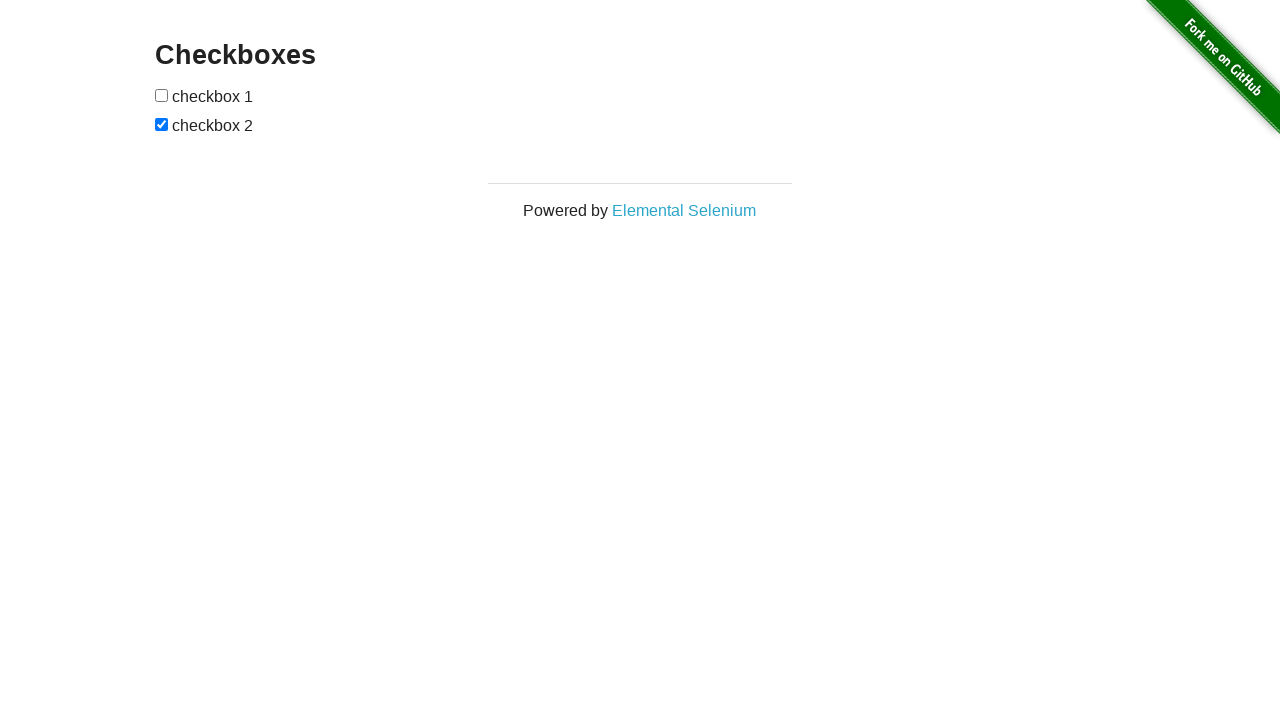

Located first checkbox element
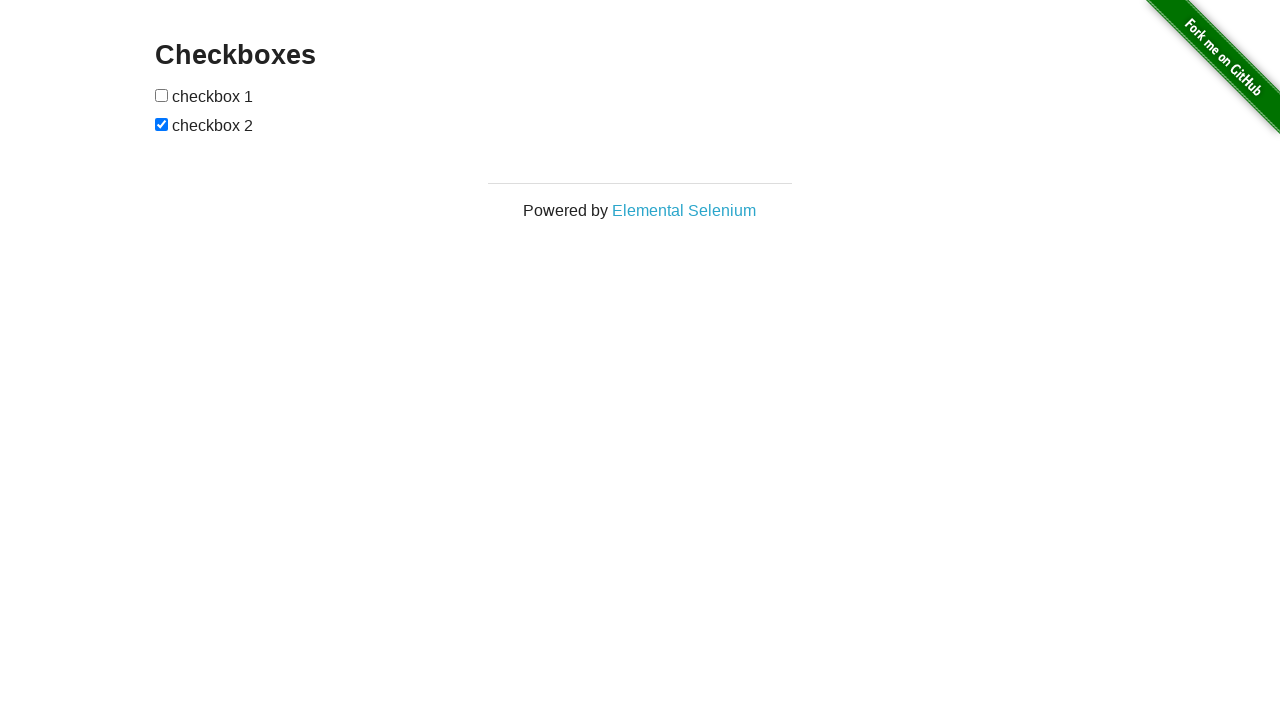

Located second checkbox element
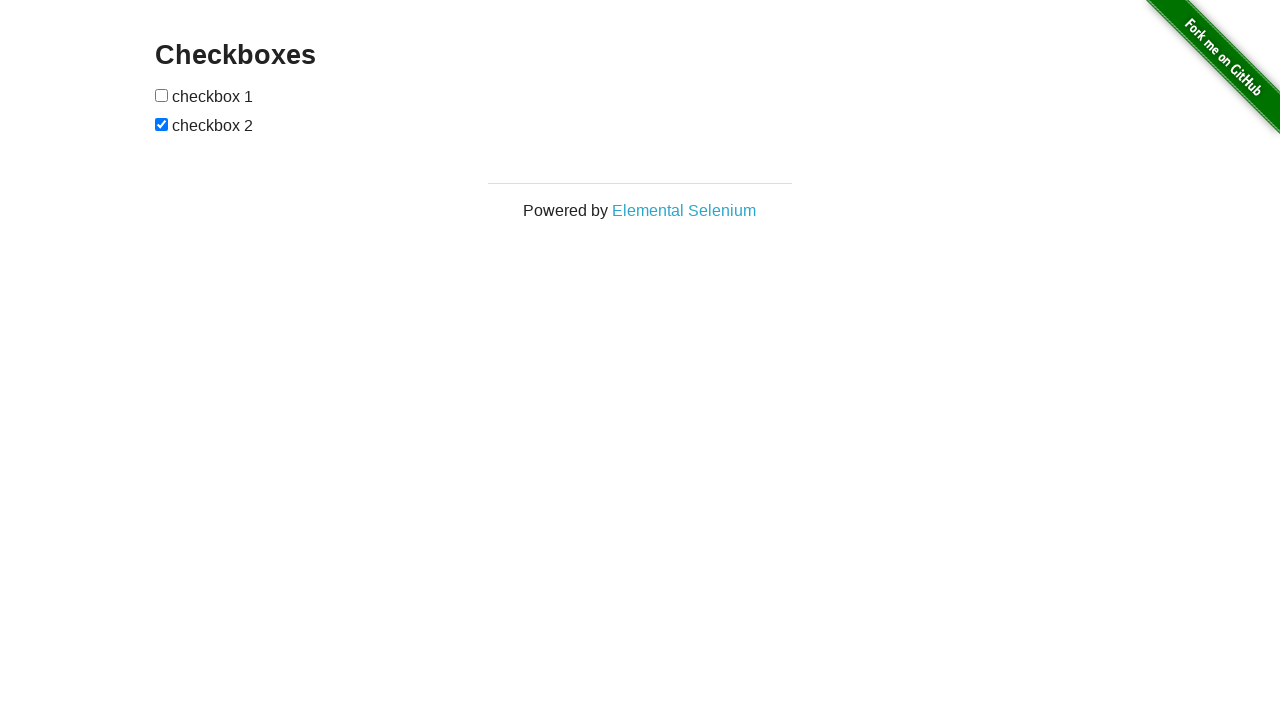

Clicked first checkbox as it was not selected at (162, 95) on (//input[@type='checkbox'])[1]
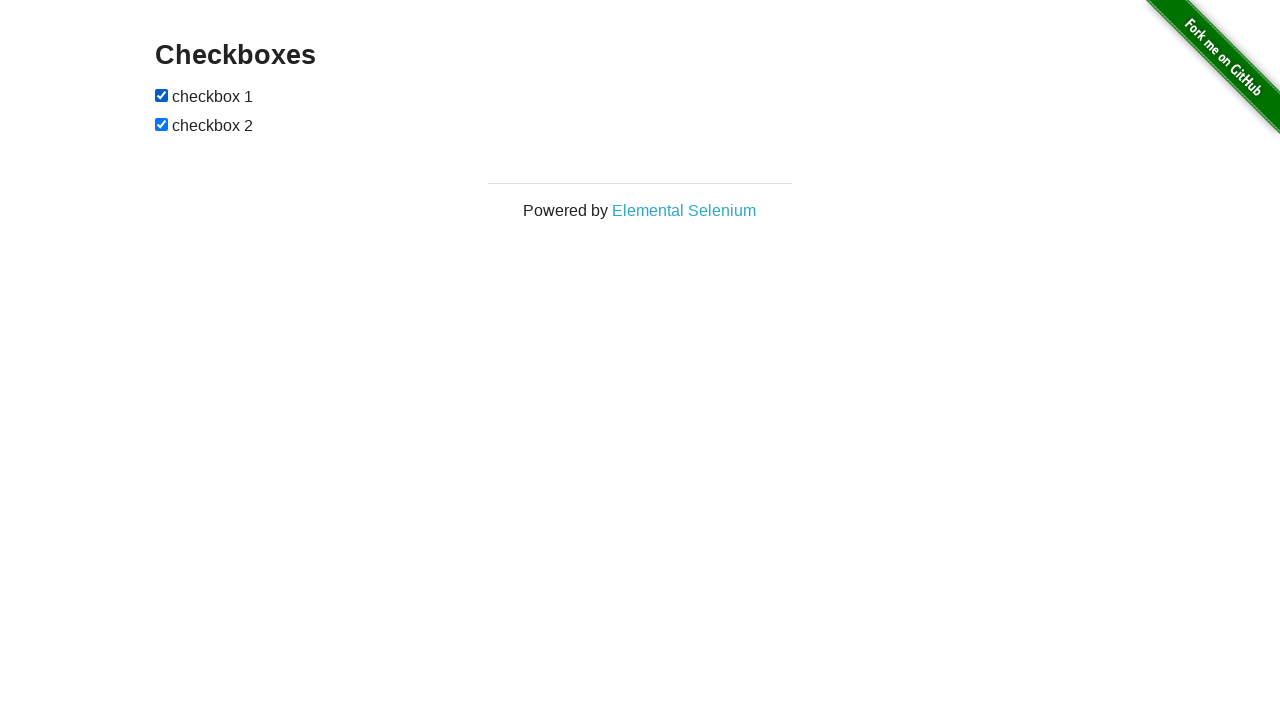

Second checkbox was already selected
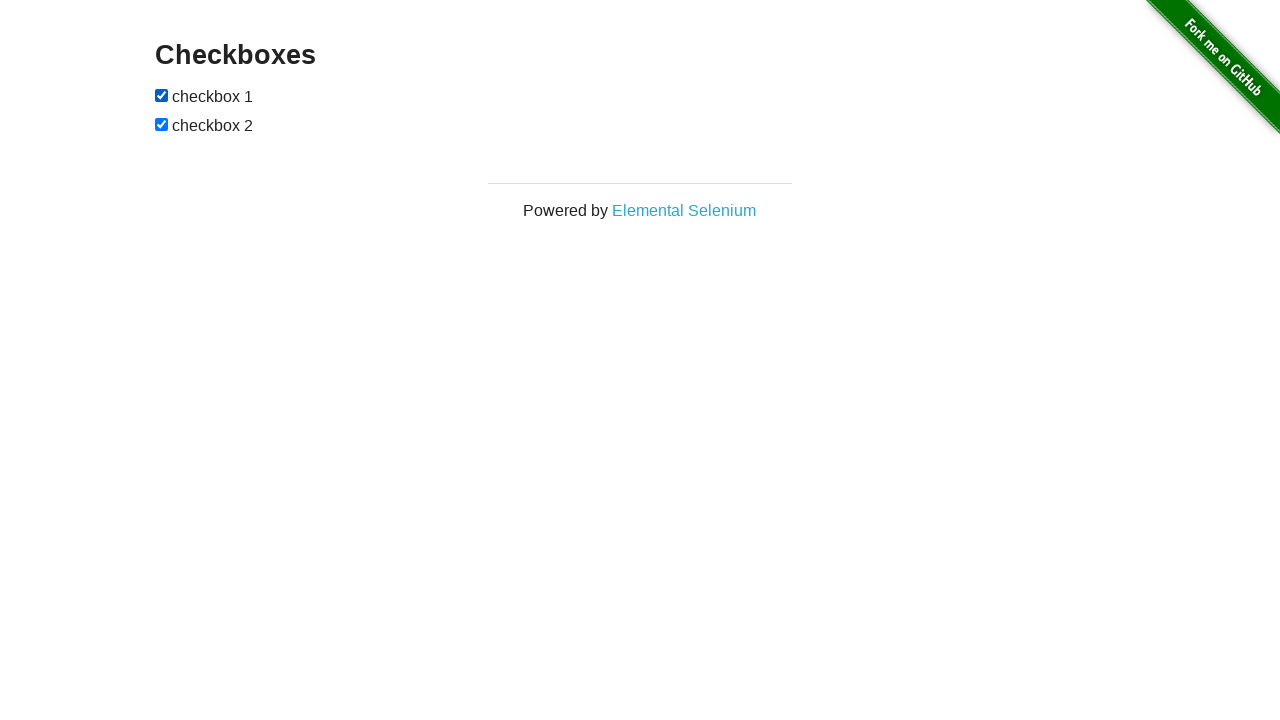

Verified first checkbox is selected
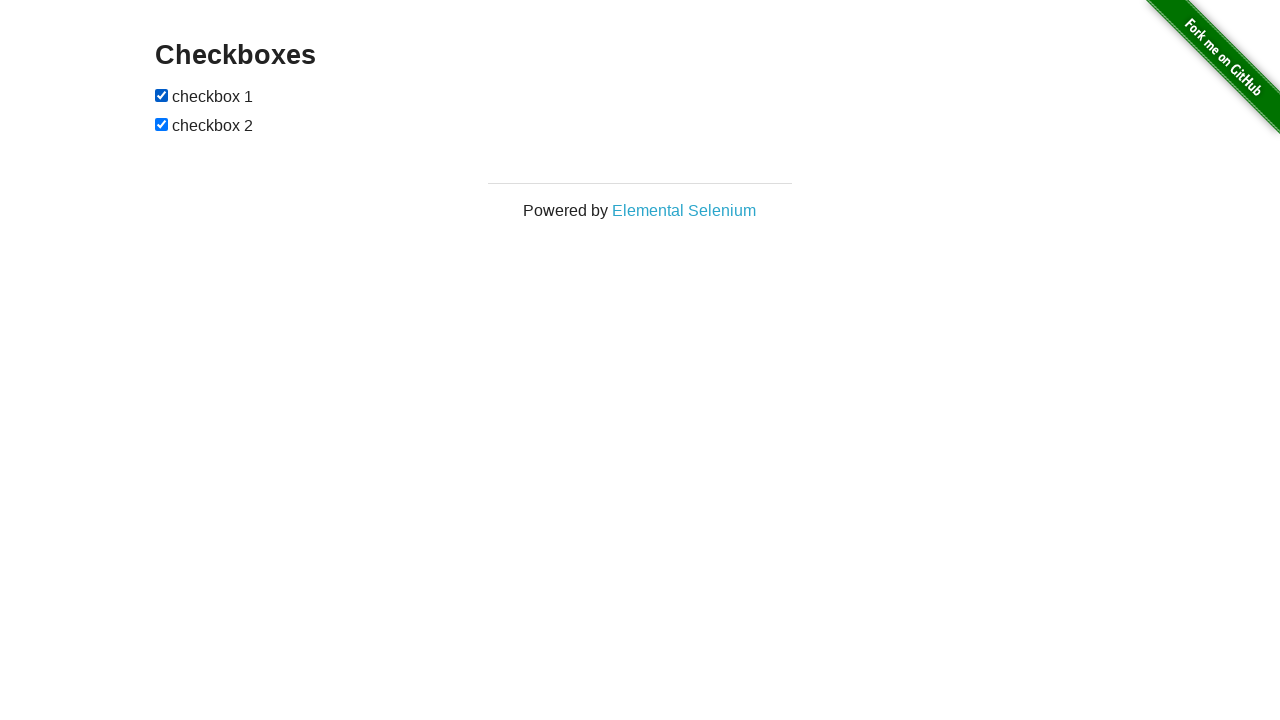

Verified second checkbox is selected
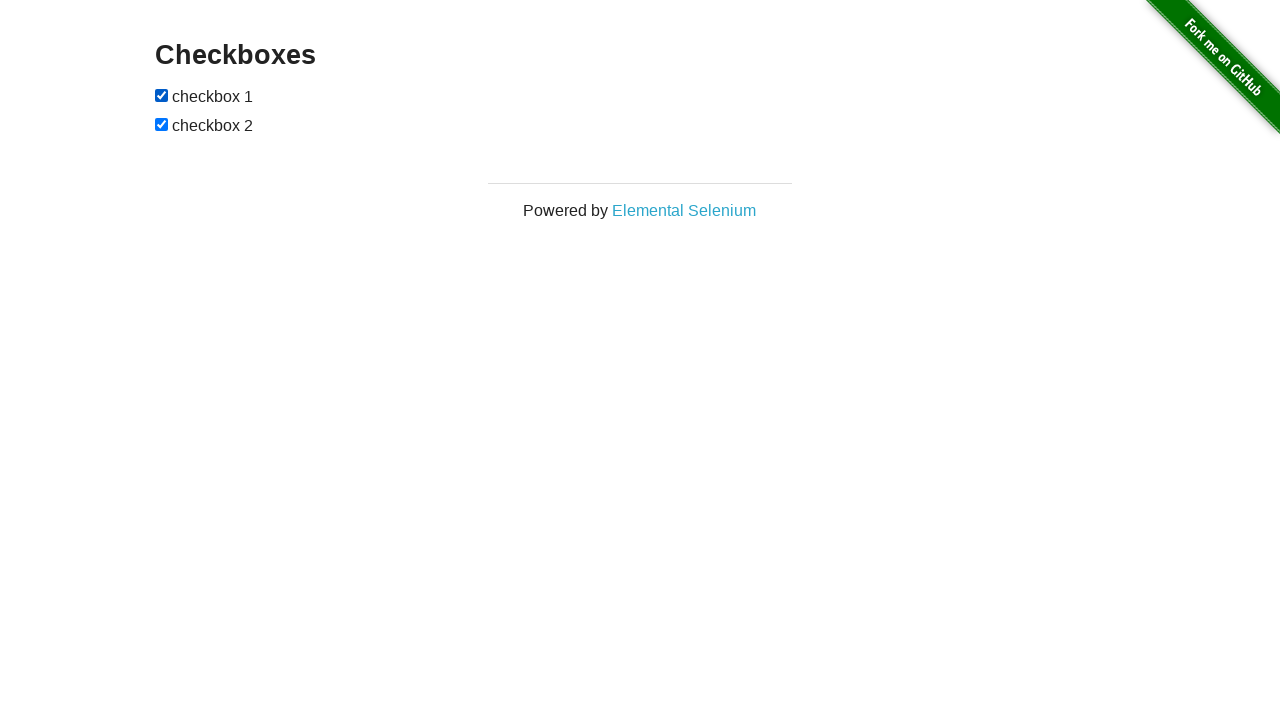

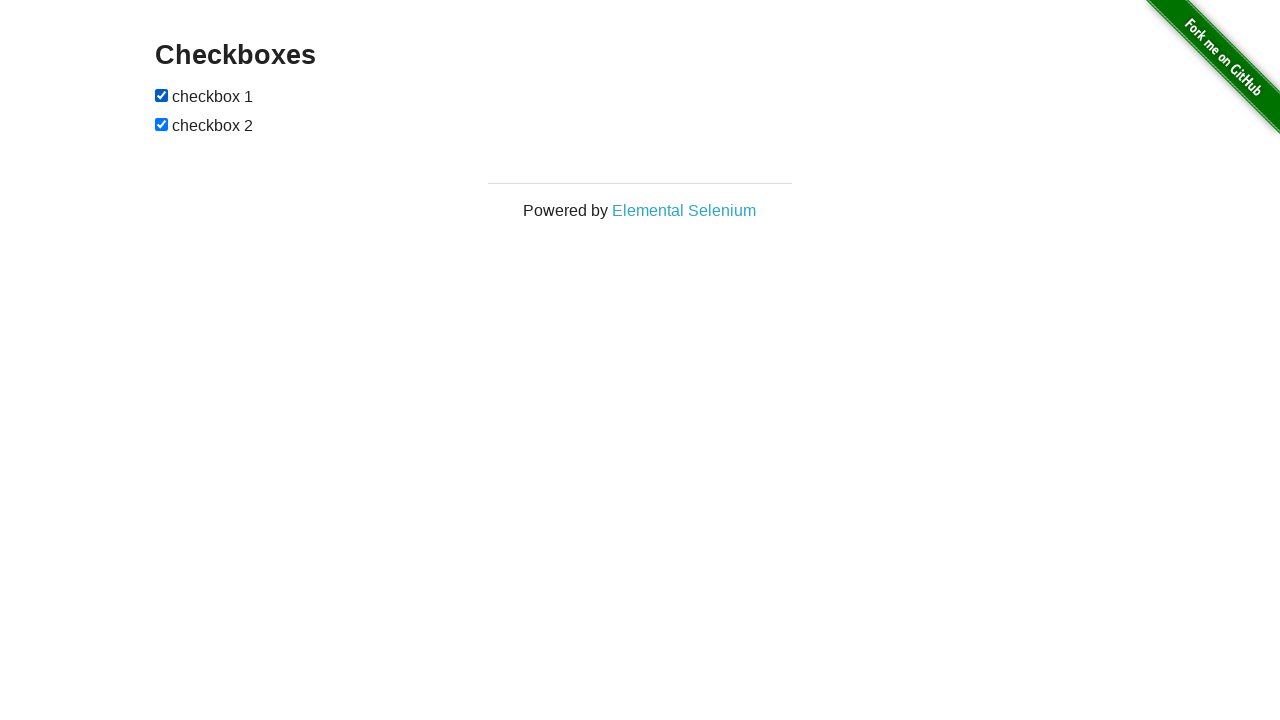